Tests drag and drop functionality within an iframe on the jQuery UI demo page by dragging an element and dropping it onto a target area

Starting URL: https://jqueryui.com/droppable/

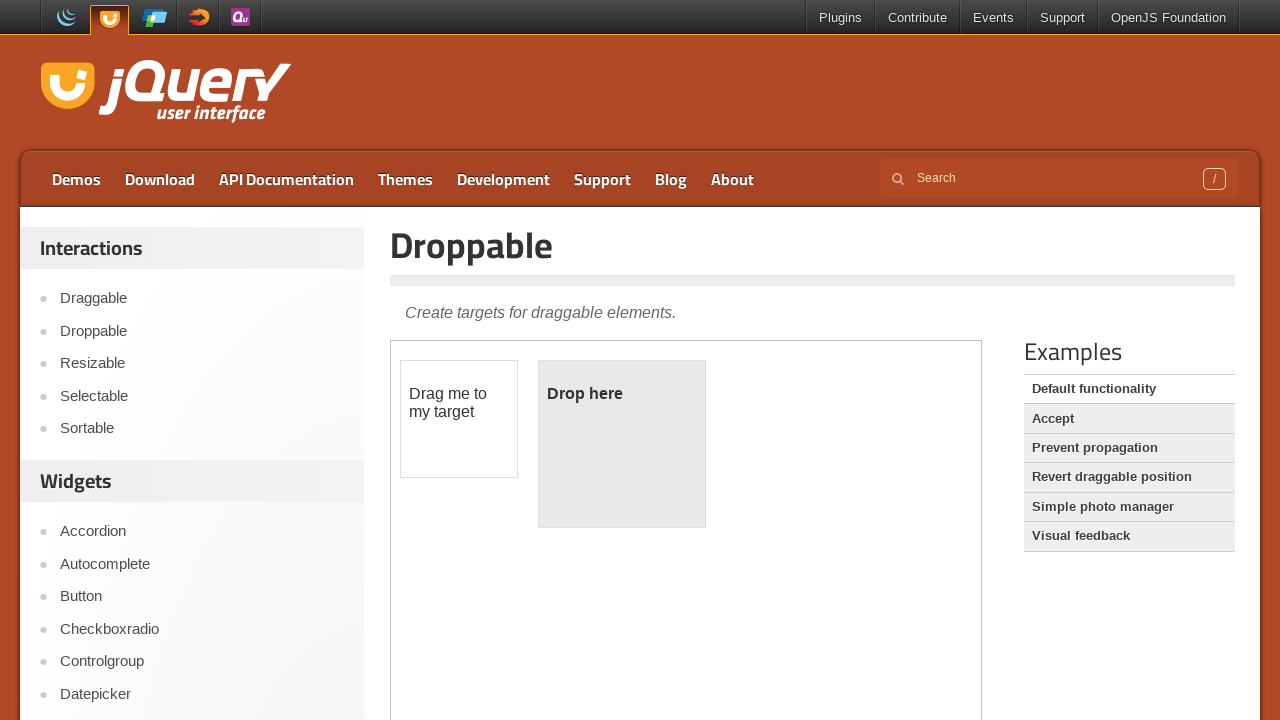

Counted iframes on the page
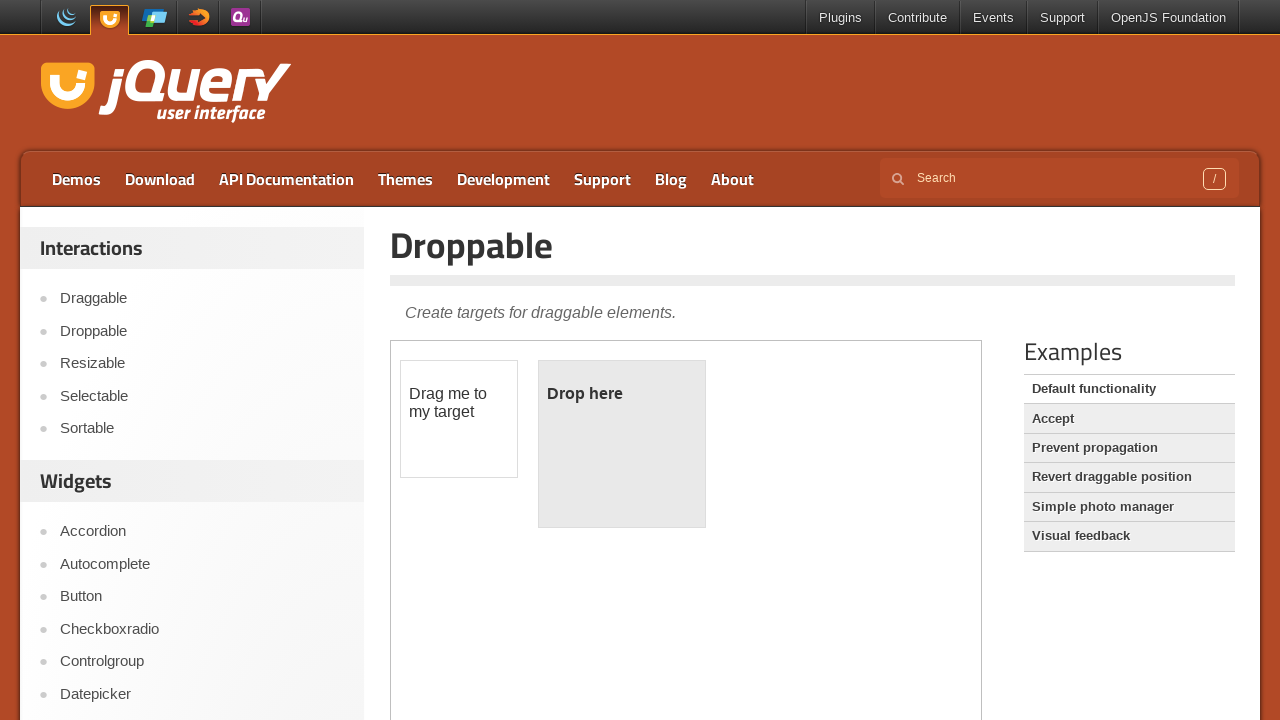

Located the demo iframe
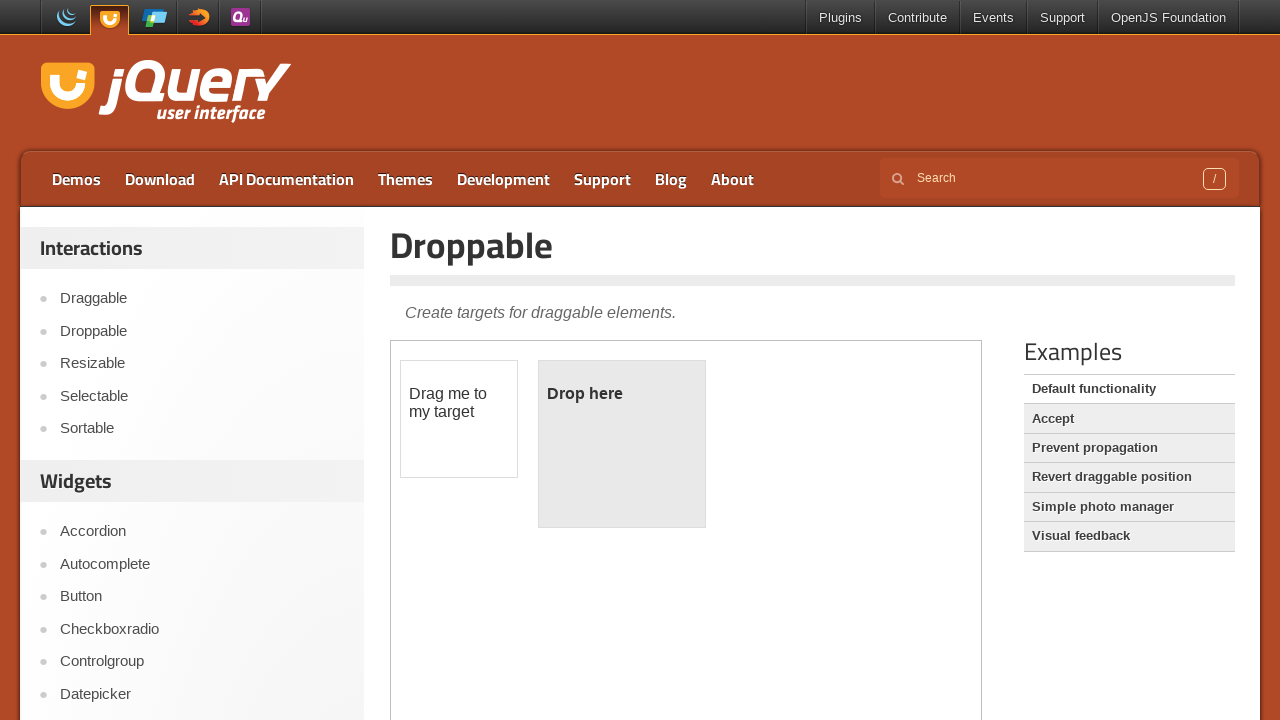

Clicked on the draggable element at (459, 419) on iframe.demo-frame >> internal:control=enter-frame >> #draggable
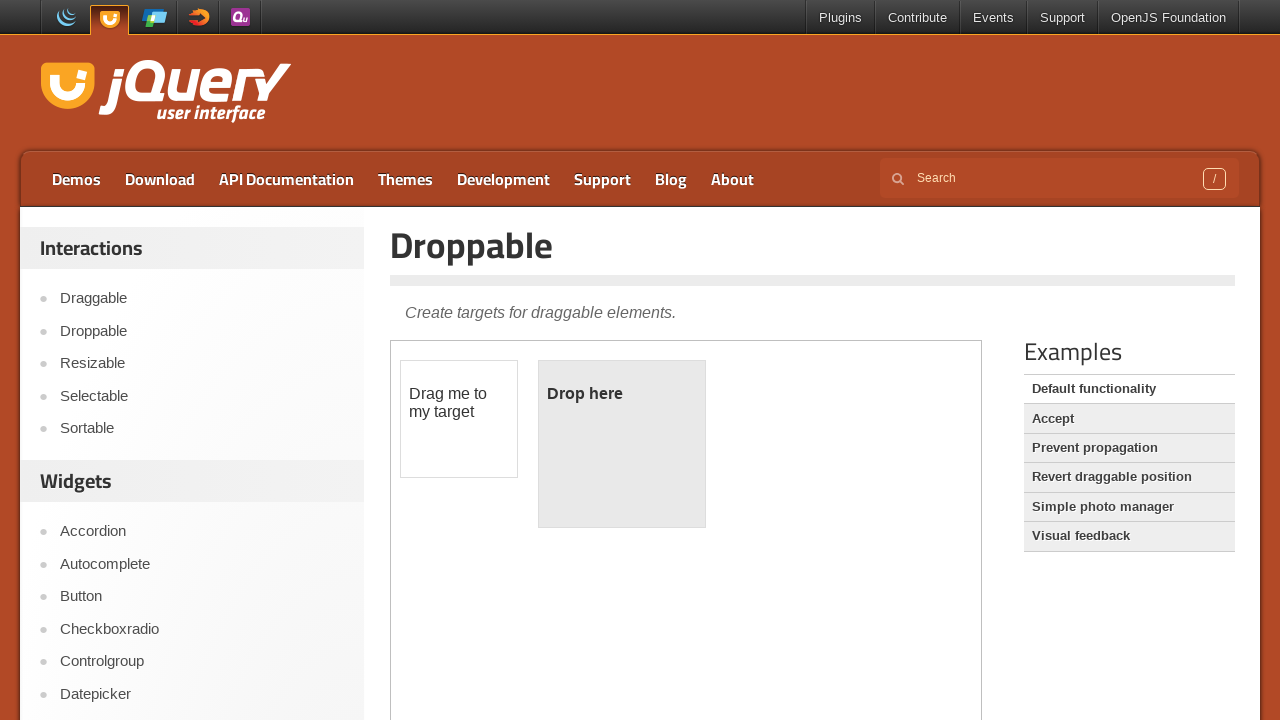

Located the draggable element
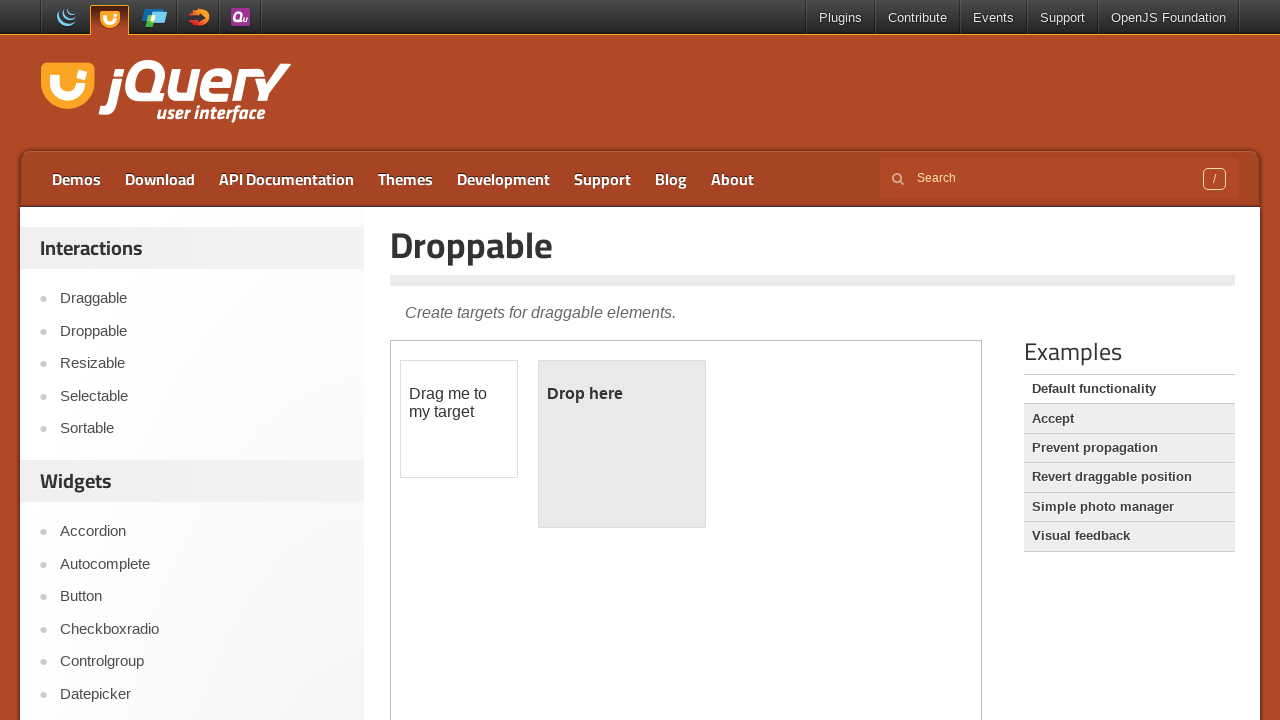

Located the droppable target area
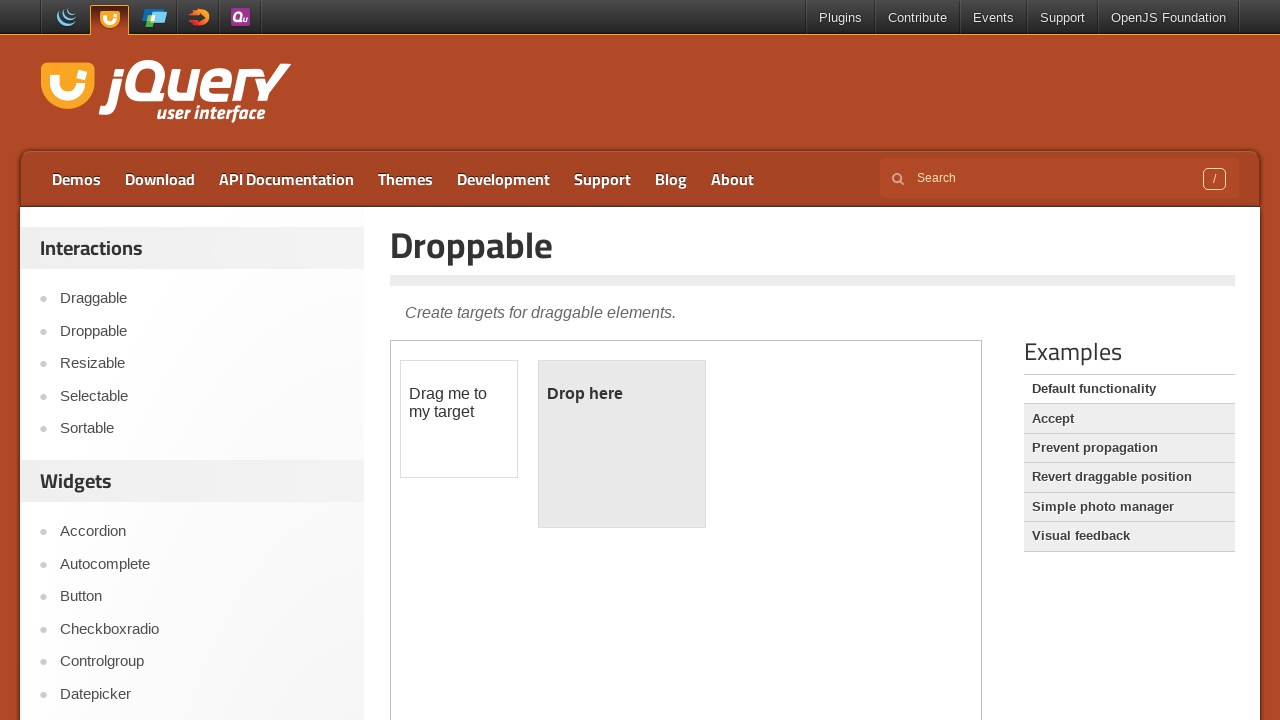

Dragged and dropped the element onto the target area at (622, 444)
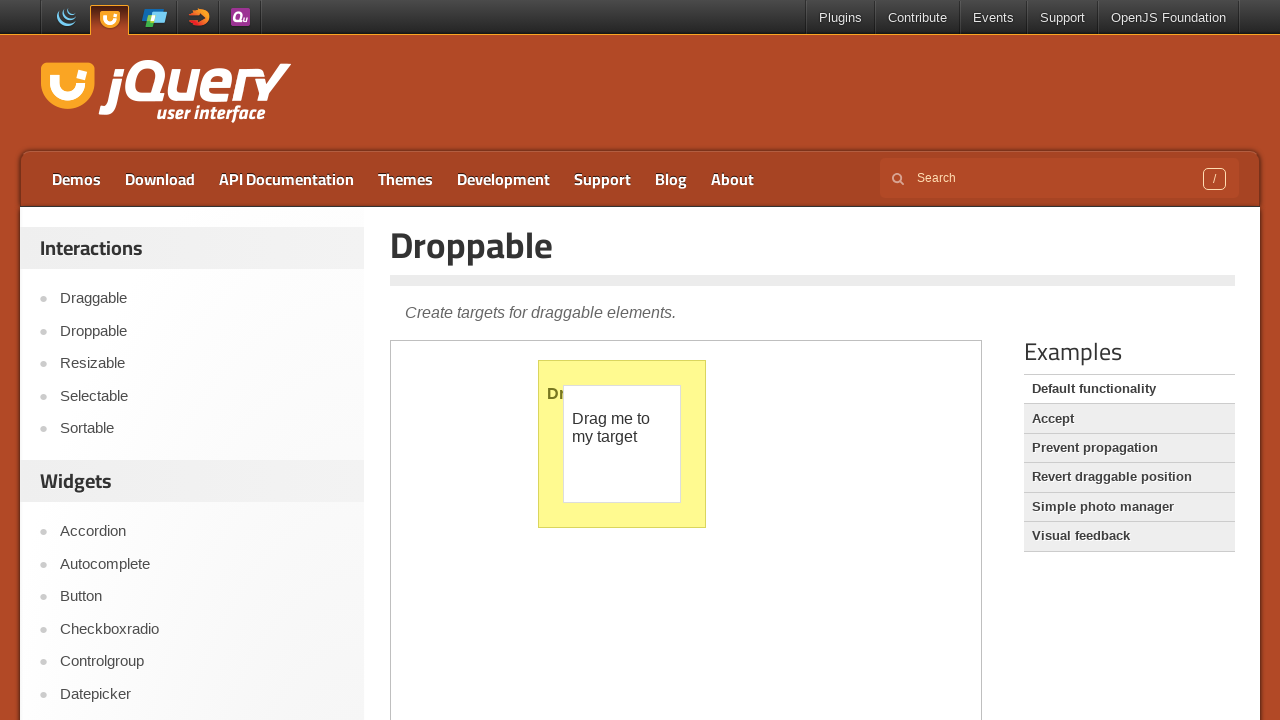

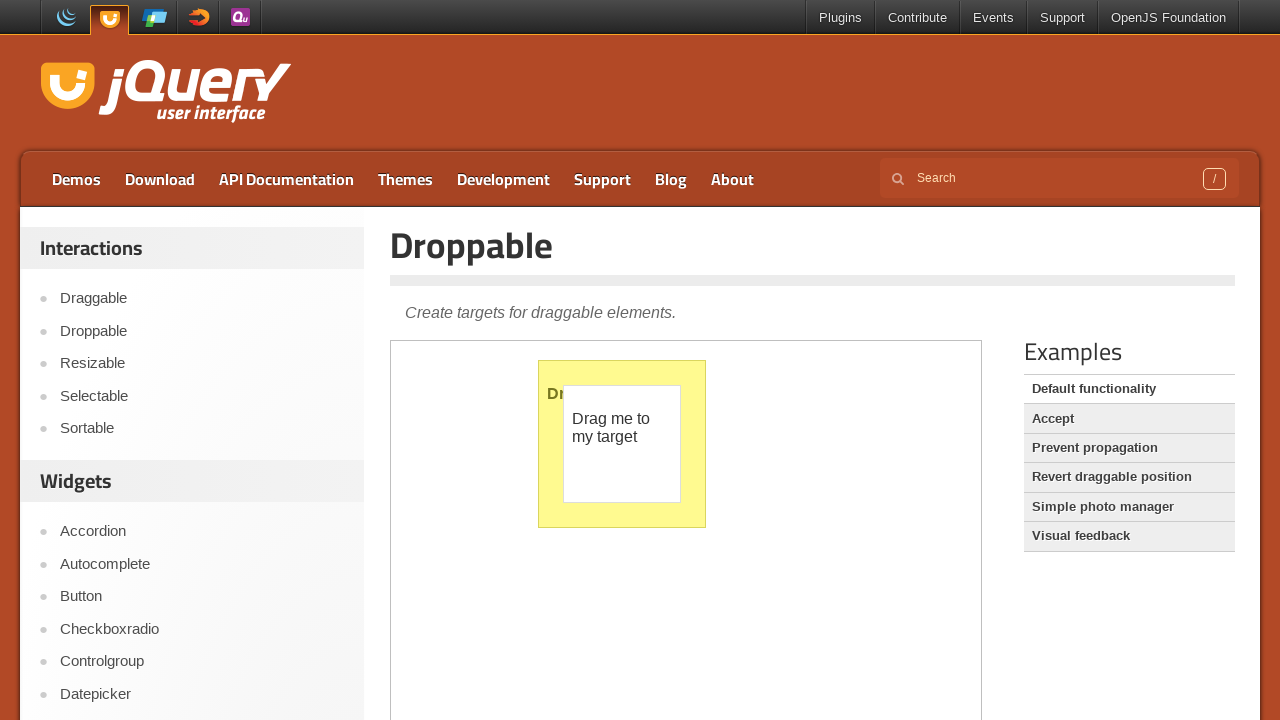